Tests prompt dialog handling by clicking a button to trigger a prompt, entering a name, and accepting it

Starting URL: http://only-testing-blog.blogspot.com/2014/01/textbox.html

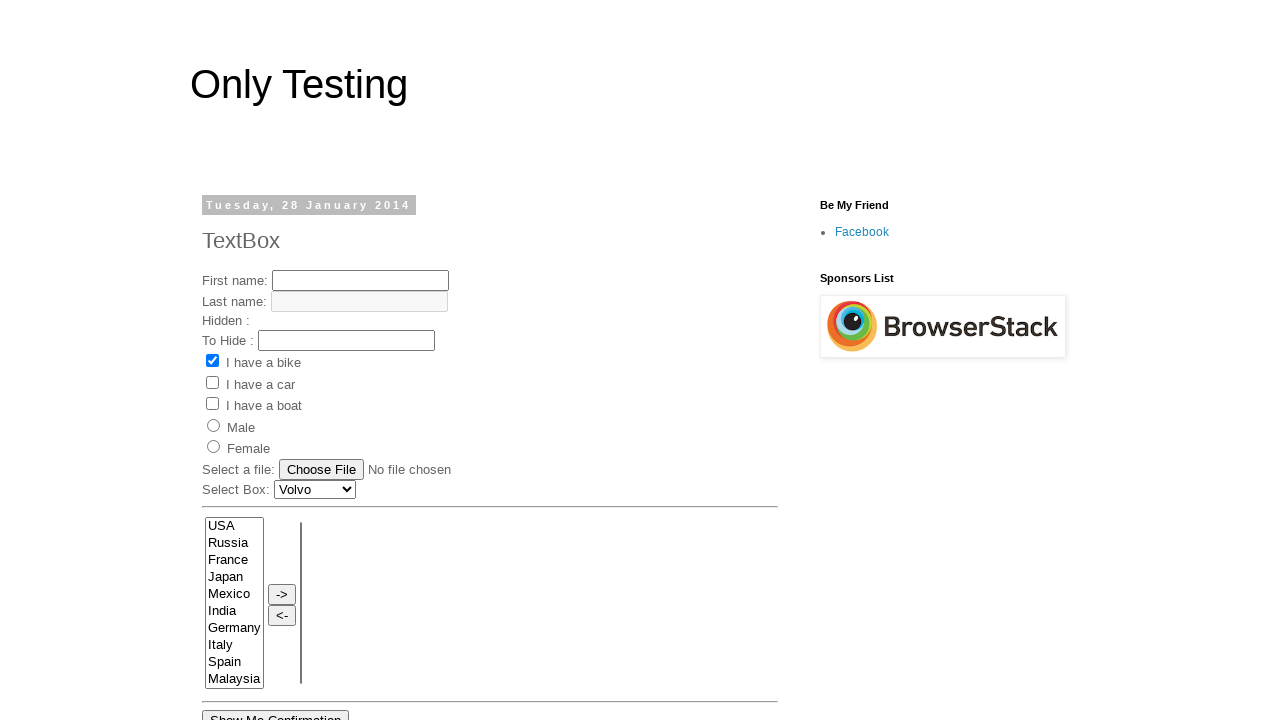

Set up dialog handler to accept prompt with name 'Rahul'
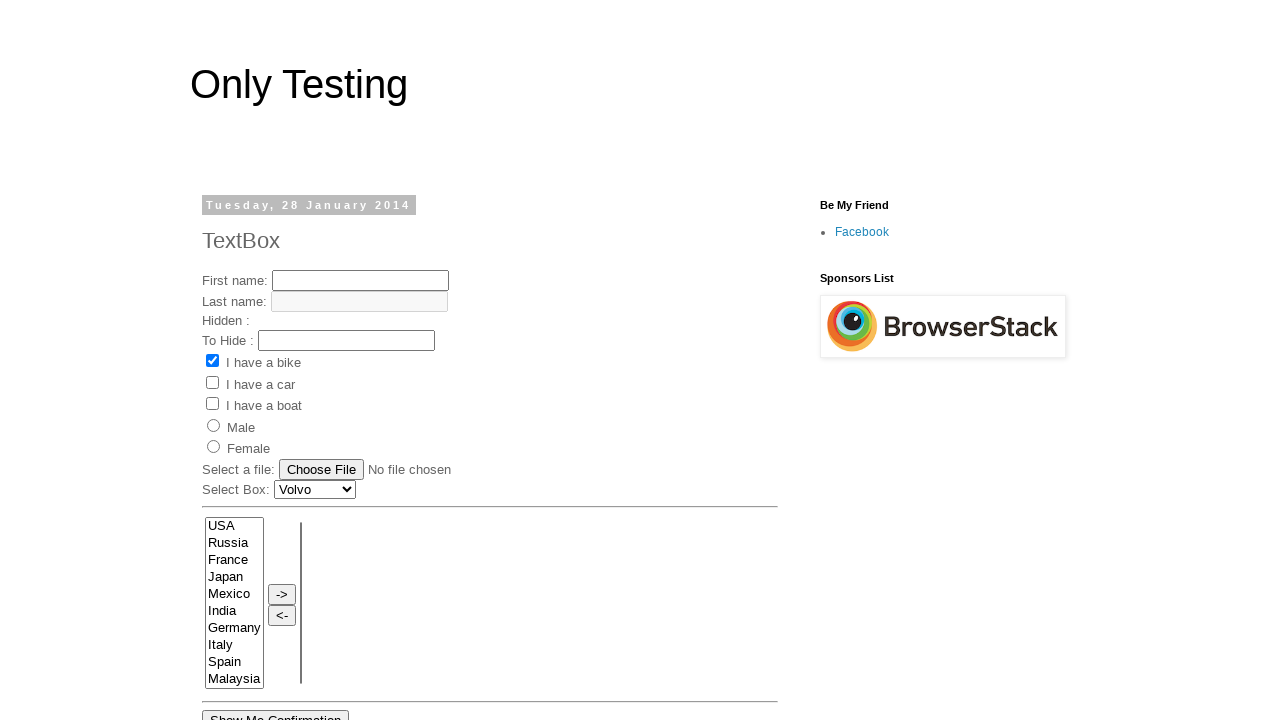

Clicked 'Prompt' button to trigger prompt dialog at (364, 360) on xpath=//*[contains(text(),'Prompt')]
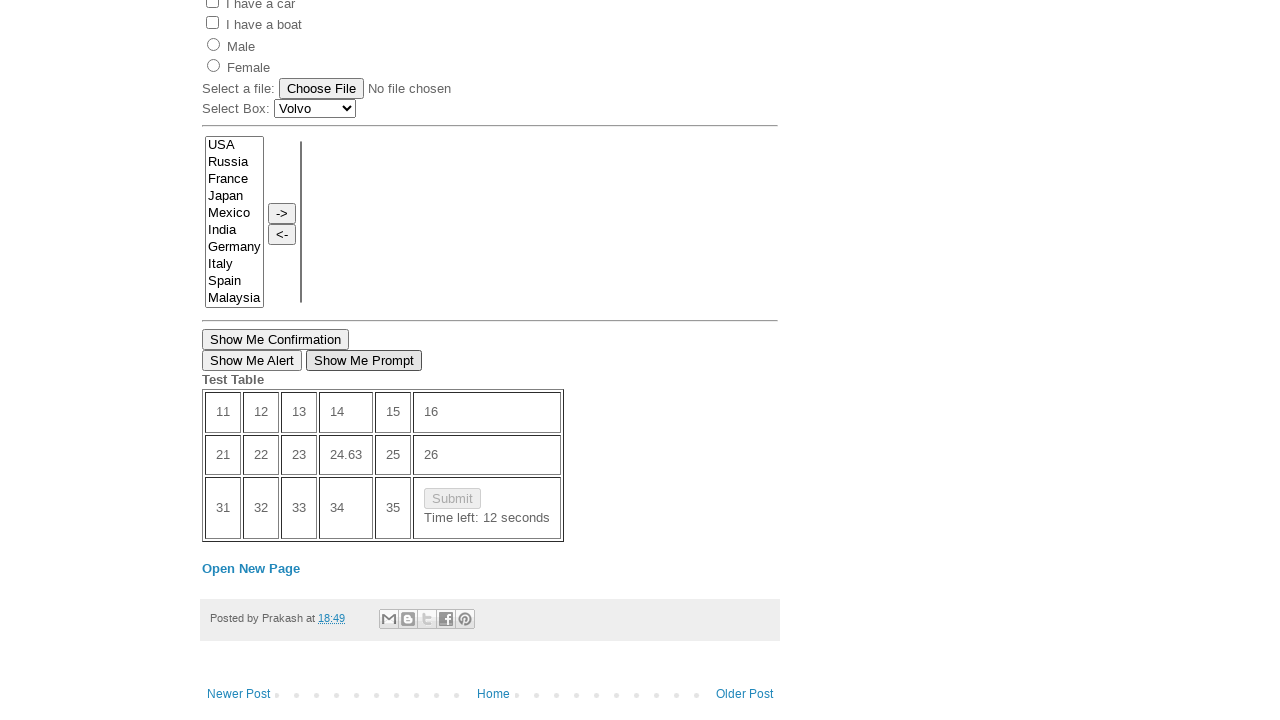

Waited 500ms for prompt dialog to be processed
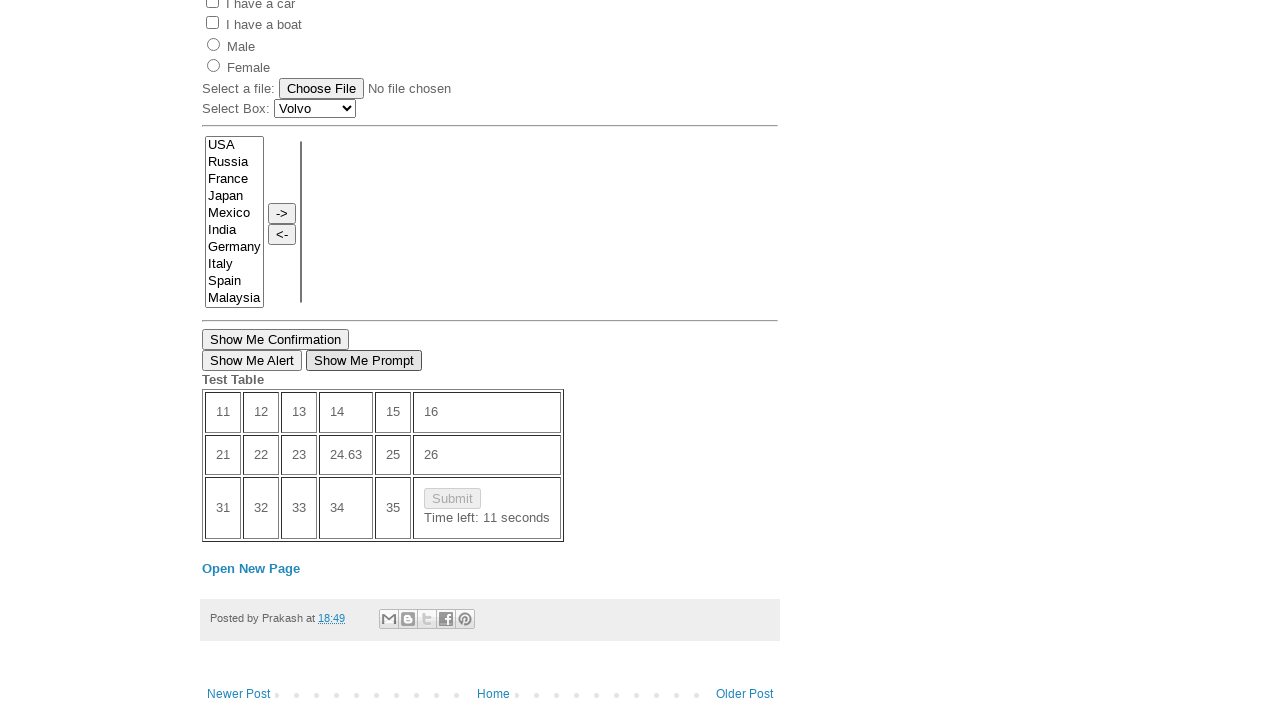

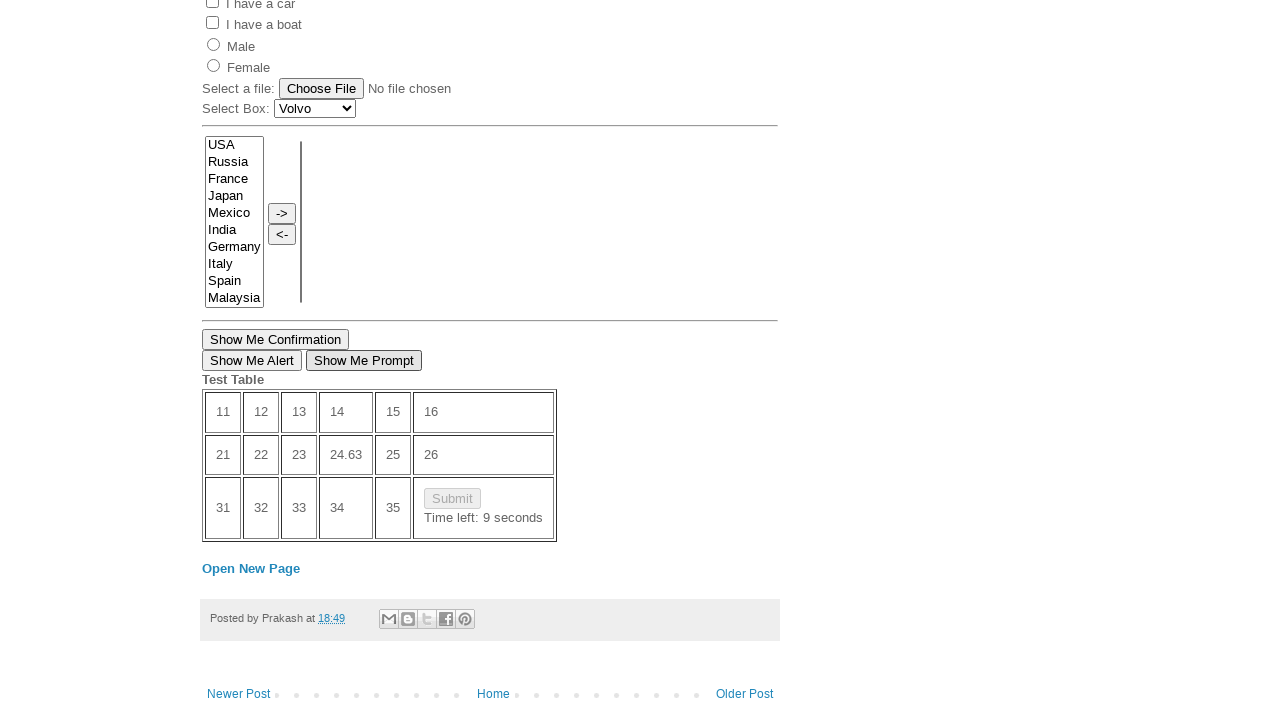